Tests dropdown functionality on W3Schools demo pages by switching to iframes and interacting with select elements and Bootstrap dropdowns

Starting URL: https://www.w3schools.com/tags/tryit.asp?filename=tryhtml_optgroup

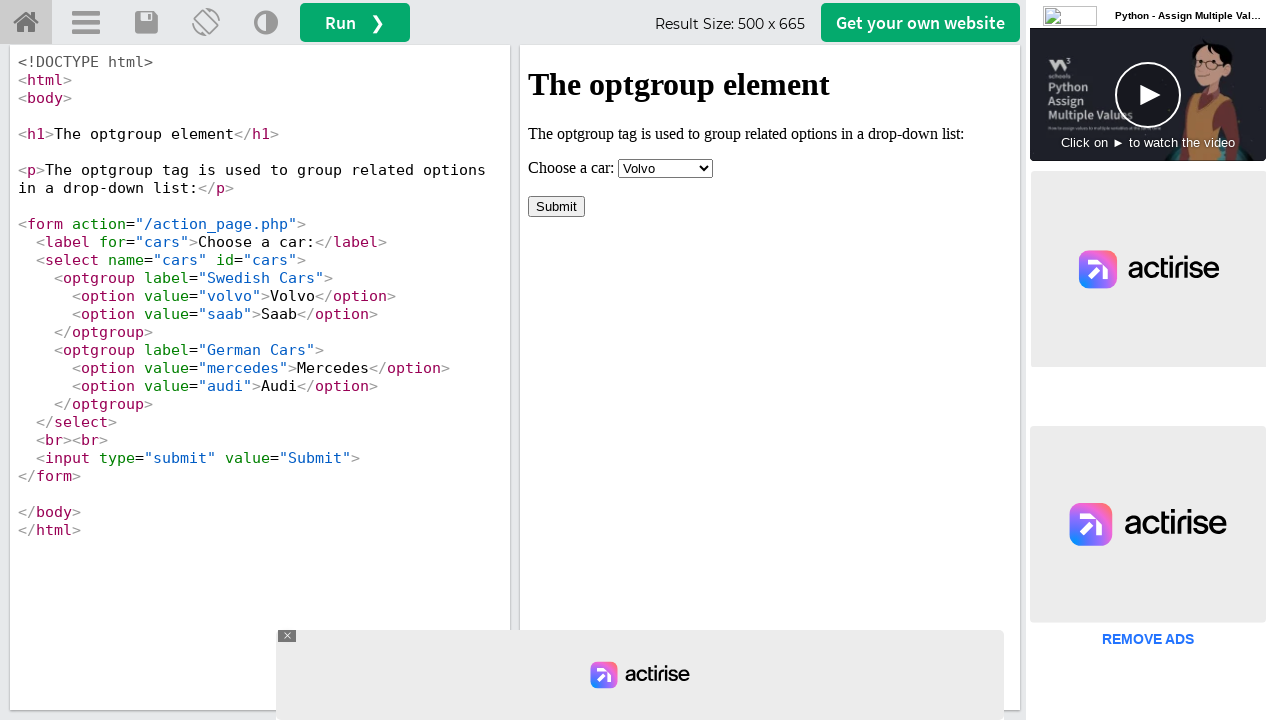

Located iframe containing select element
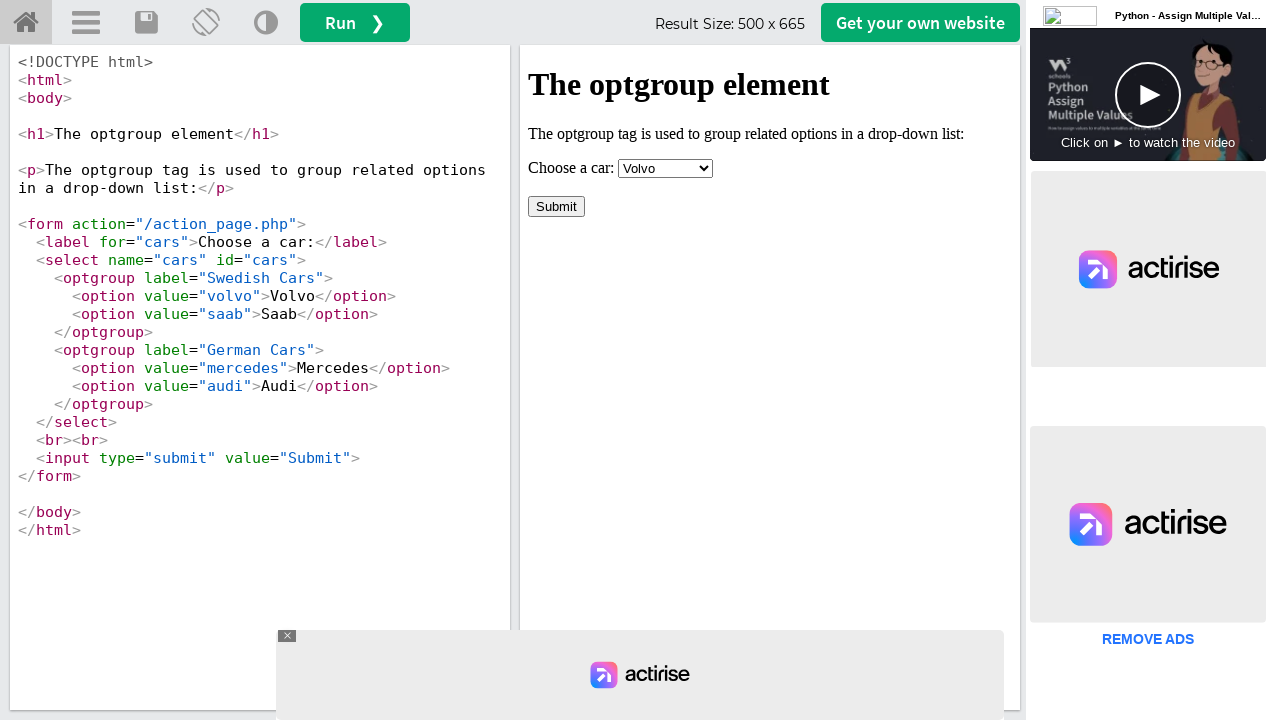

Located select element with id 'cars'
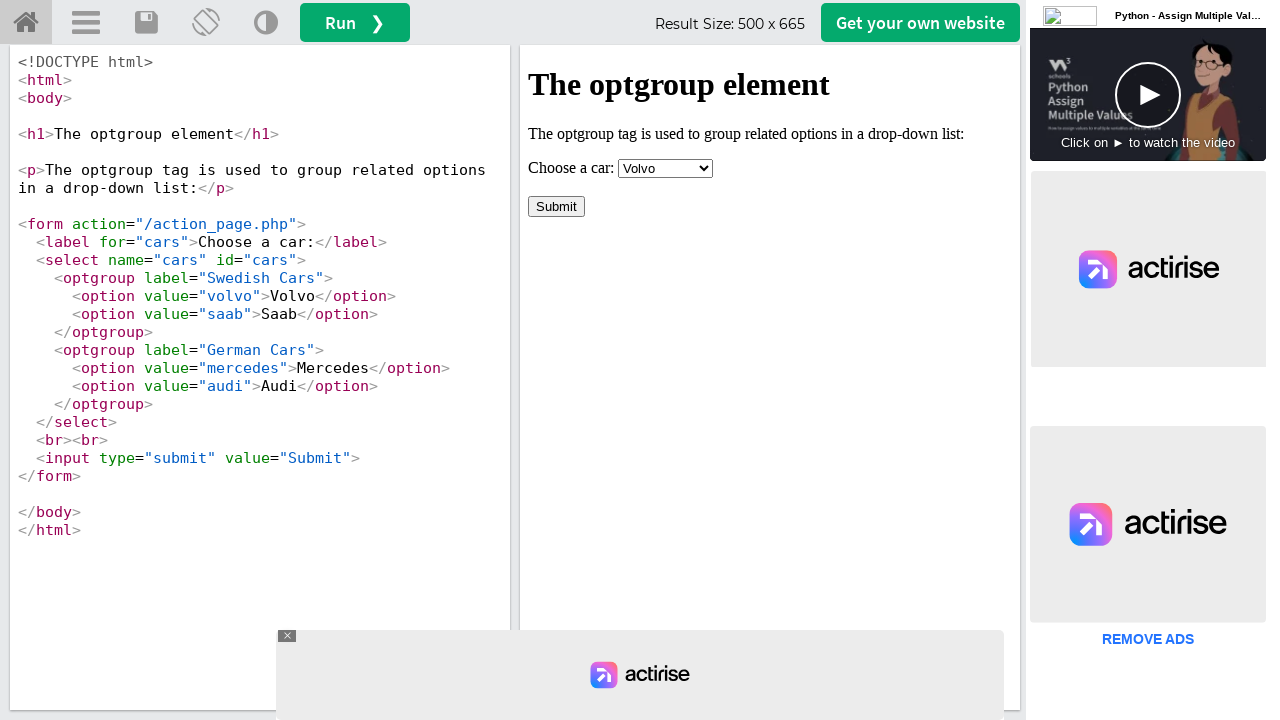

Retrieved all option elements from select dropdown
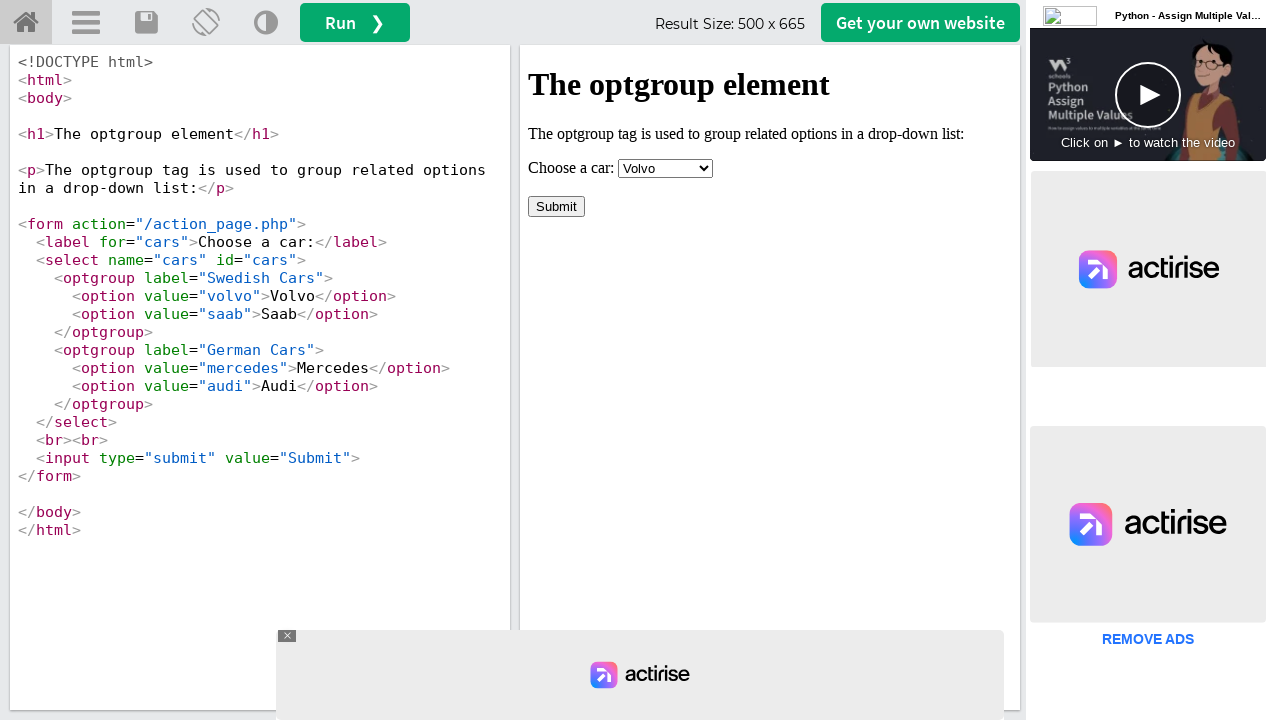

Navigated to Bootstrap dropdown example page
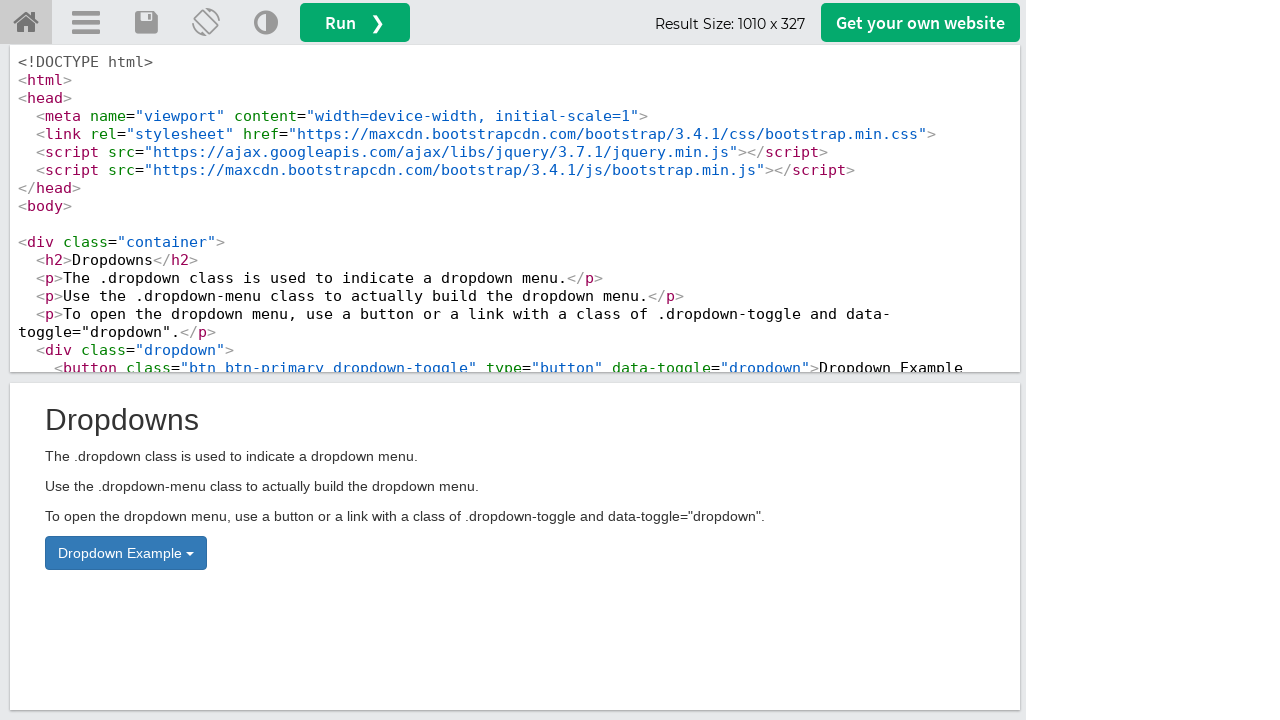

Located iframe for Bootstrap dropdown example
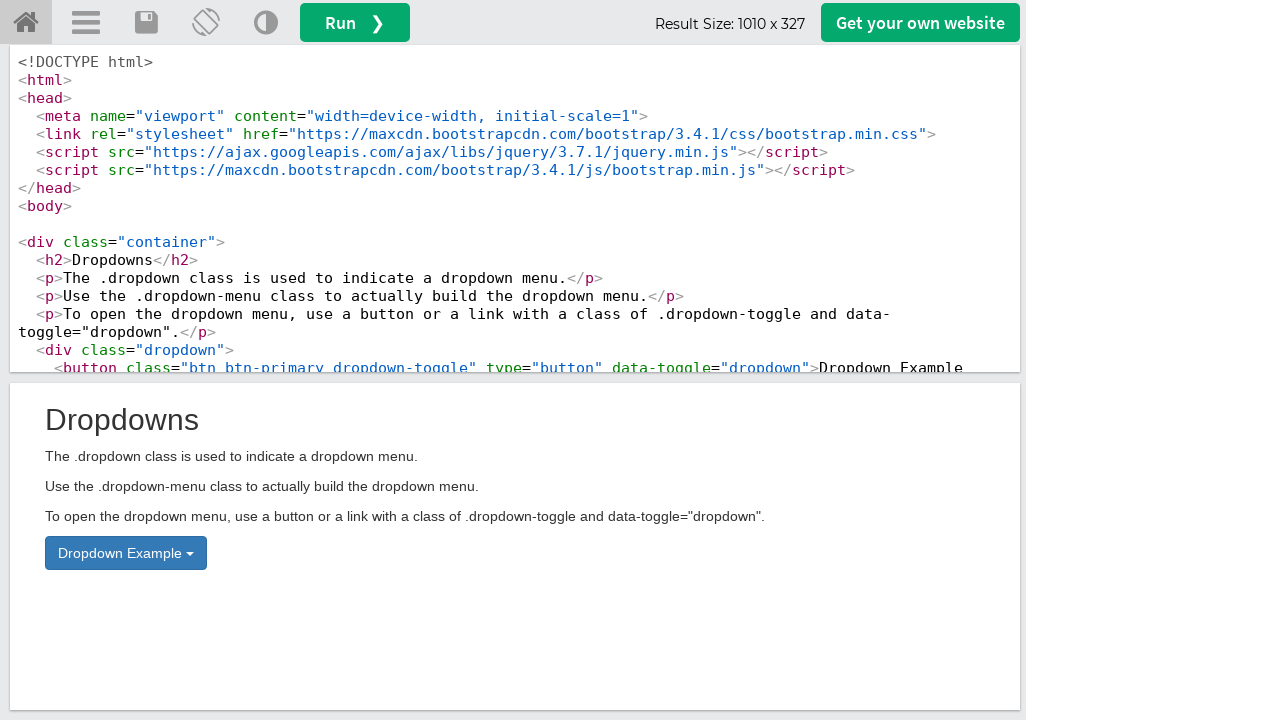

Clicked dropdown toggle button at (126, 553) on #iframeResult >> internal:control=enter-frame >> [data-toggle='dropdown']
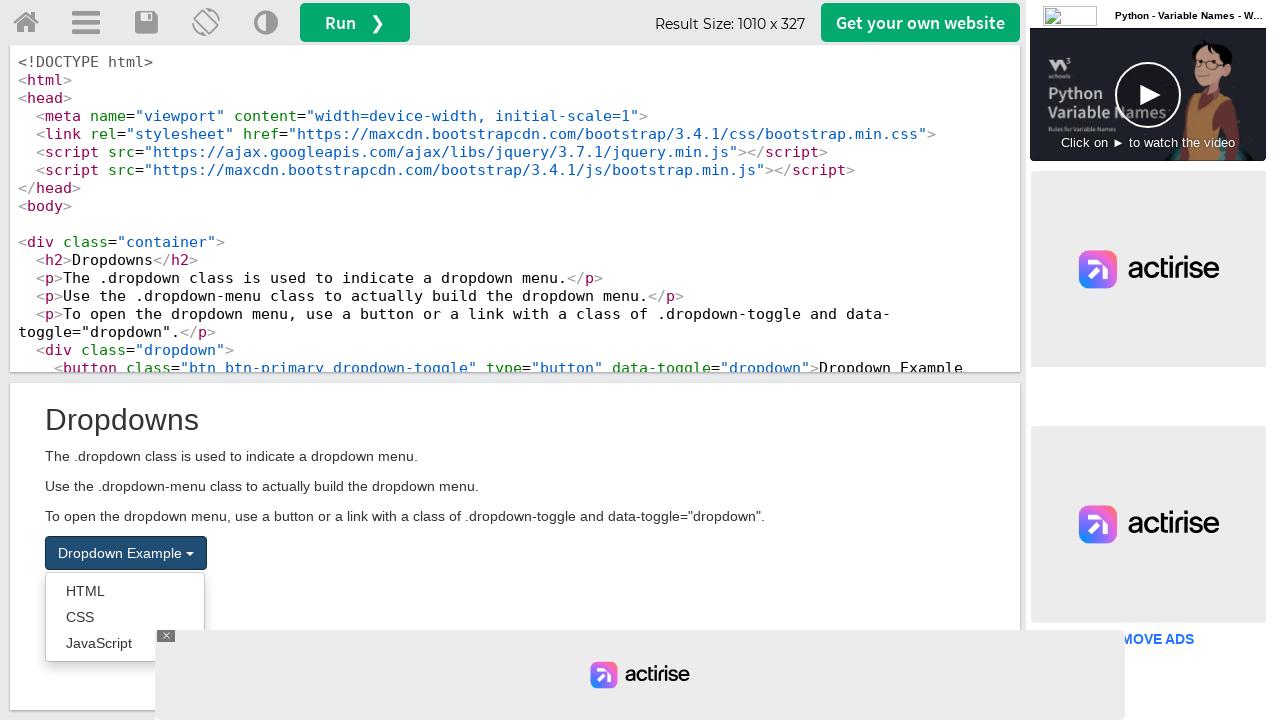

Retrieved all dropdown menu items
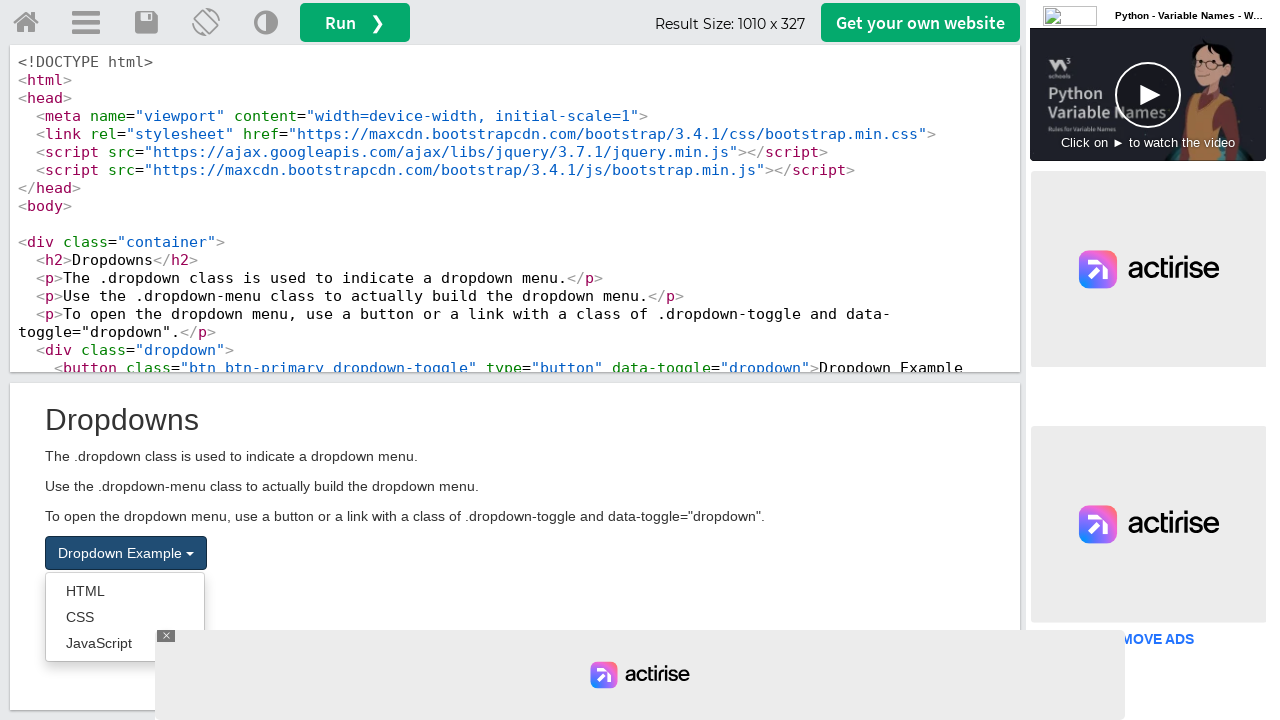

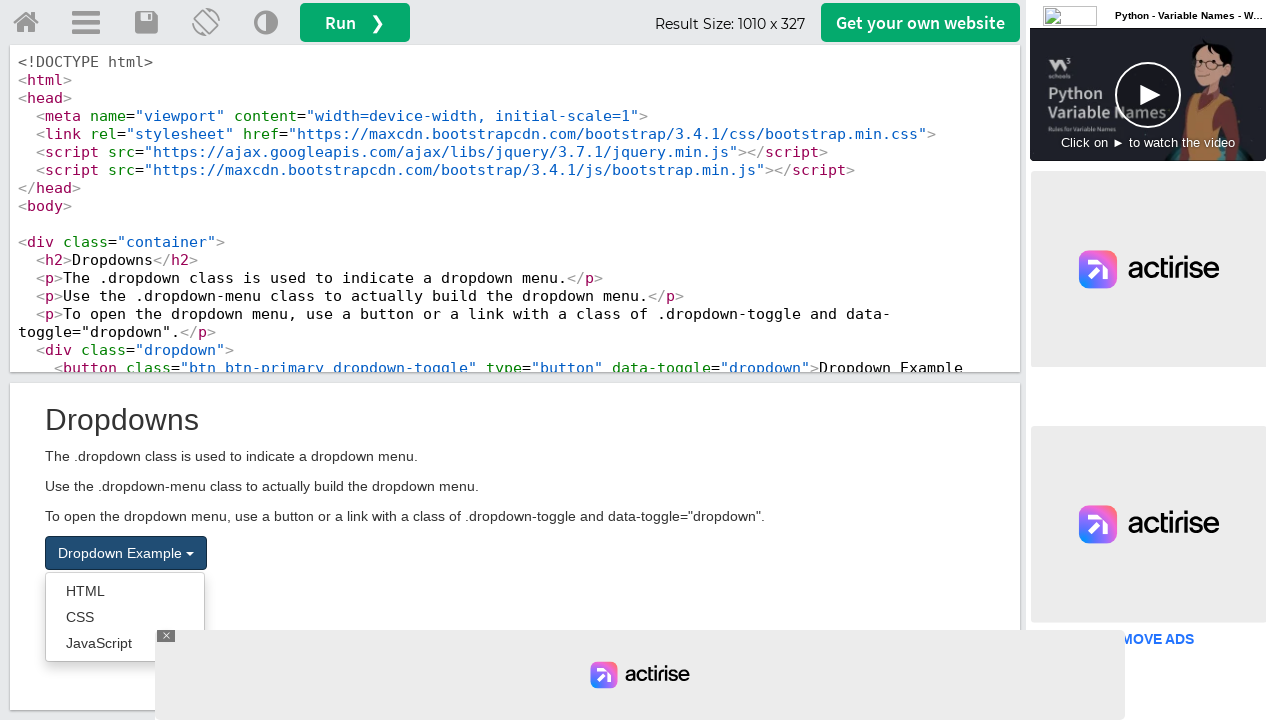